Tests that the toggle-all checkbox updates state when individual items are completed/cleared

Starting URL: https://demo.playwright.dev/todomvc

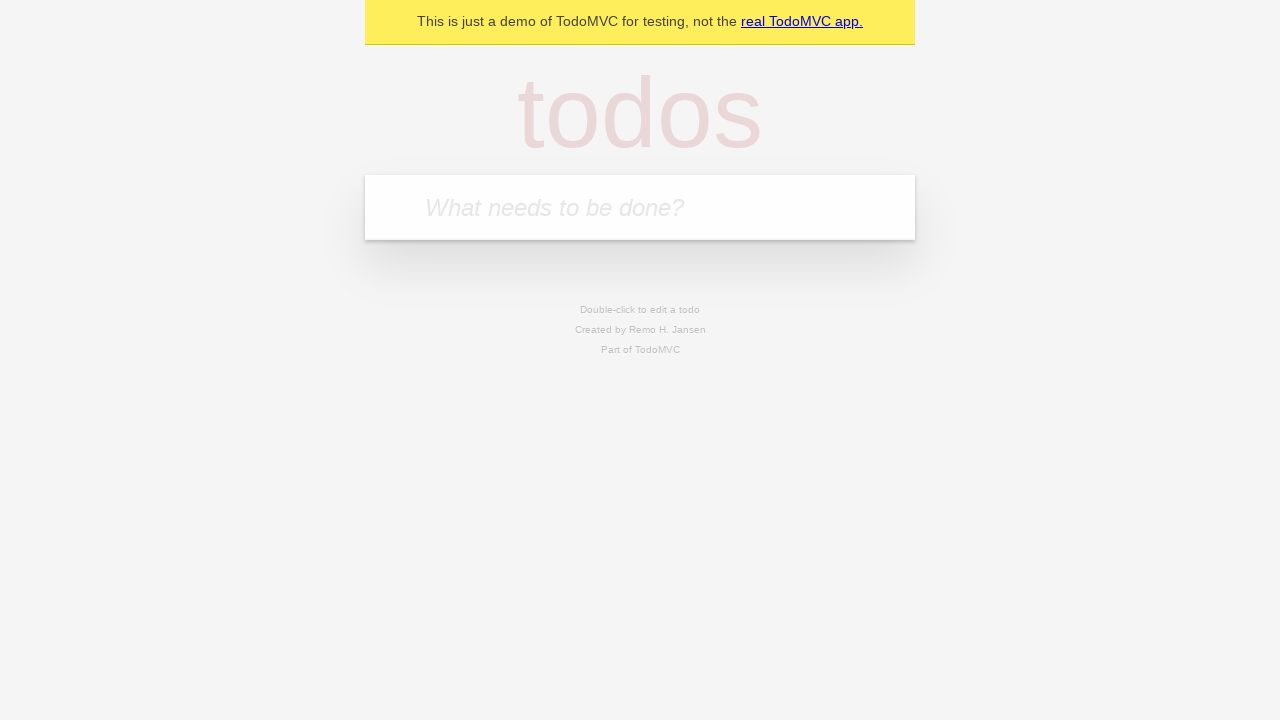

Filled new todo input with 'buy some cheese' on .new-todo
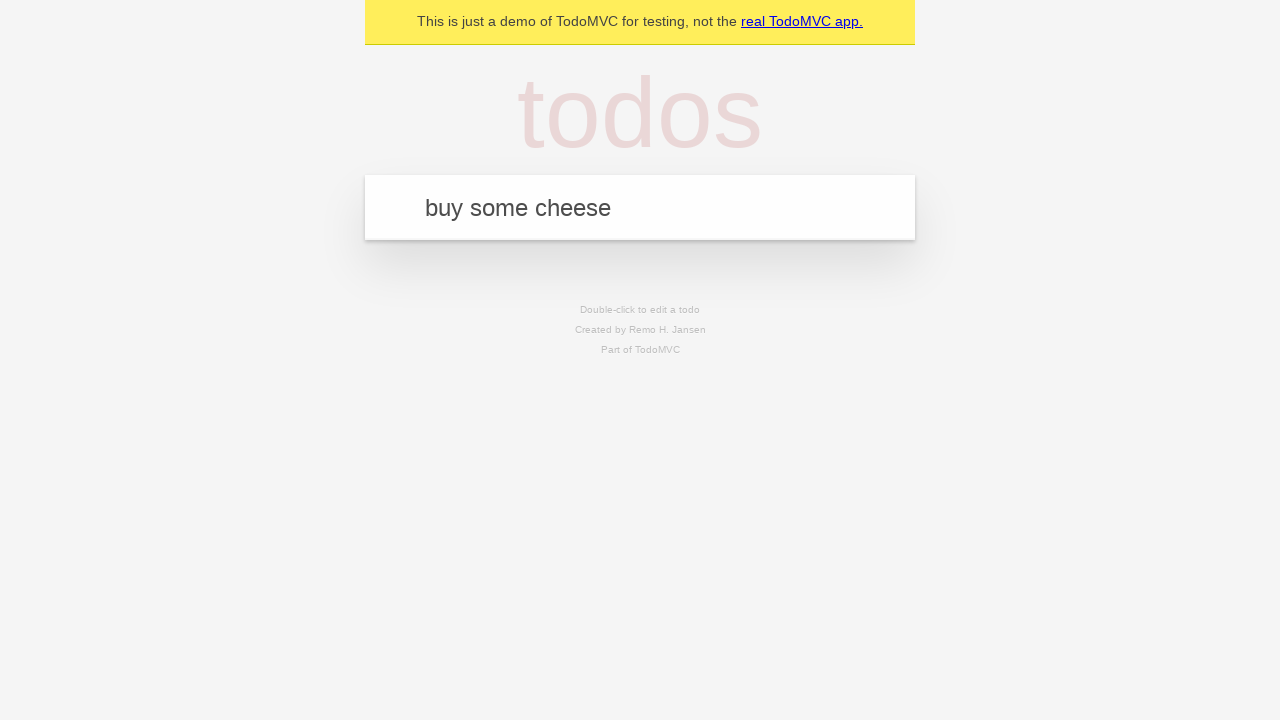

Pressed Enter to add first todo item on .new-todo
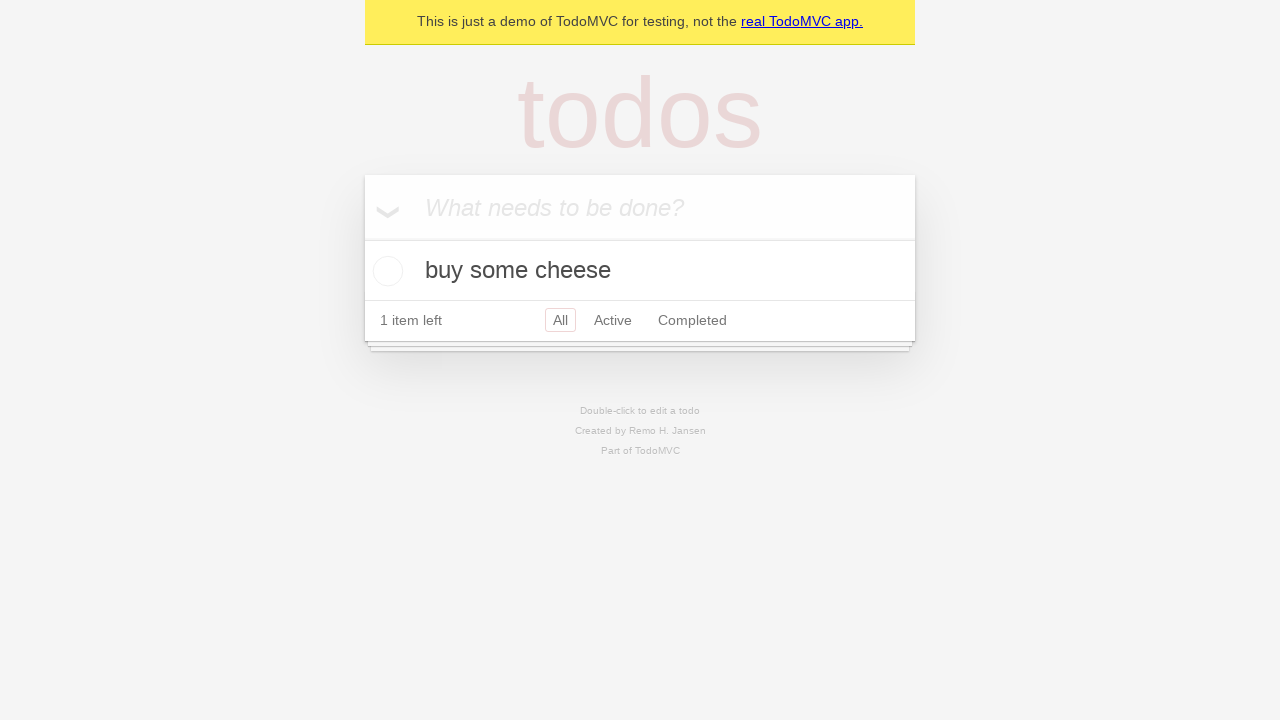

Filled new todo input with 'feed the cat' on .new-todo
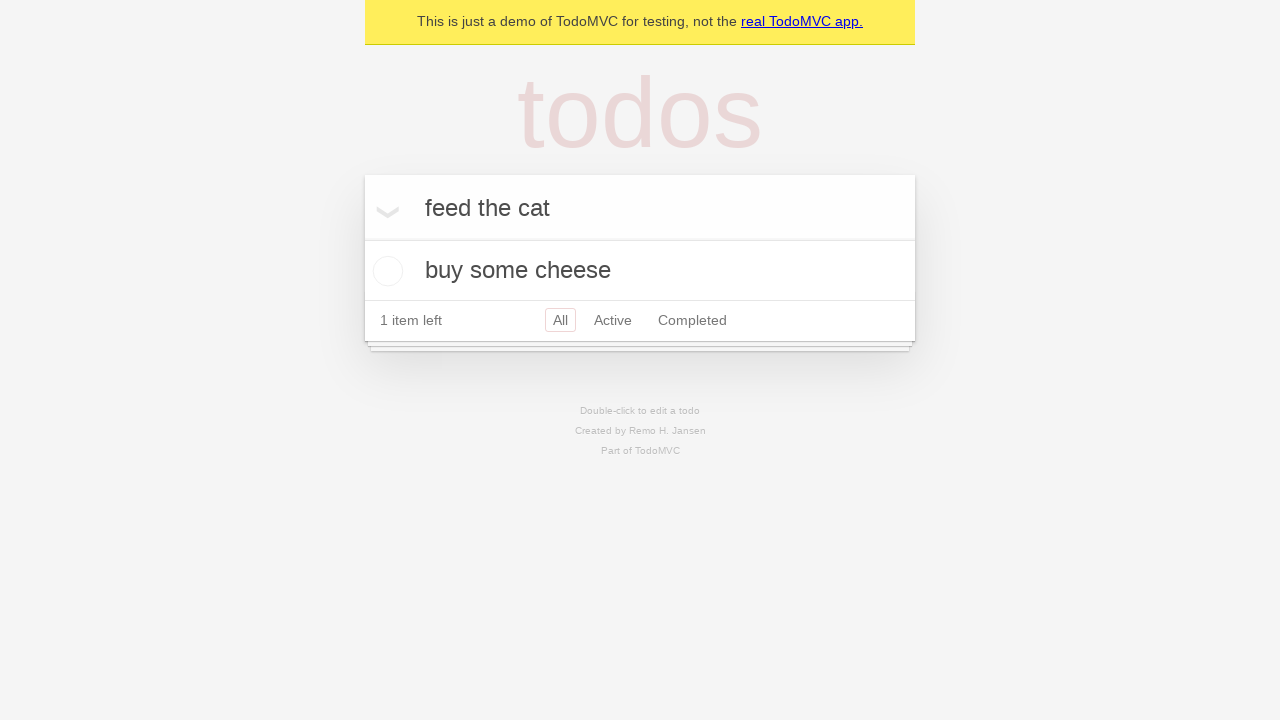

Pressed Enter to add second todo item on .new-todo
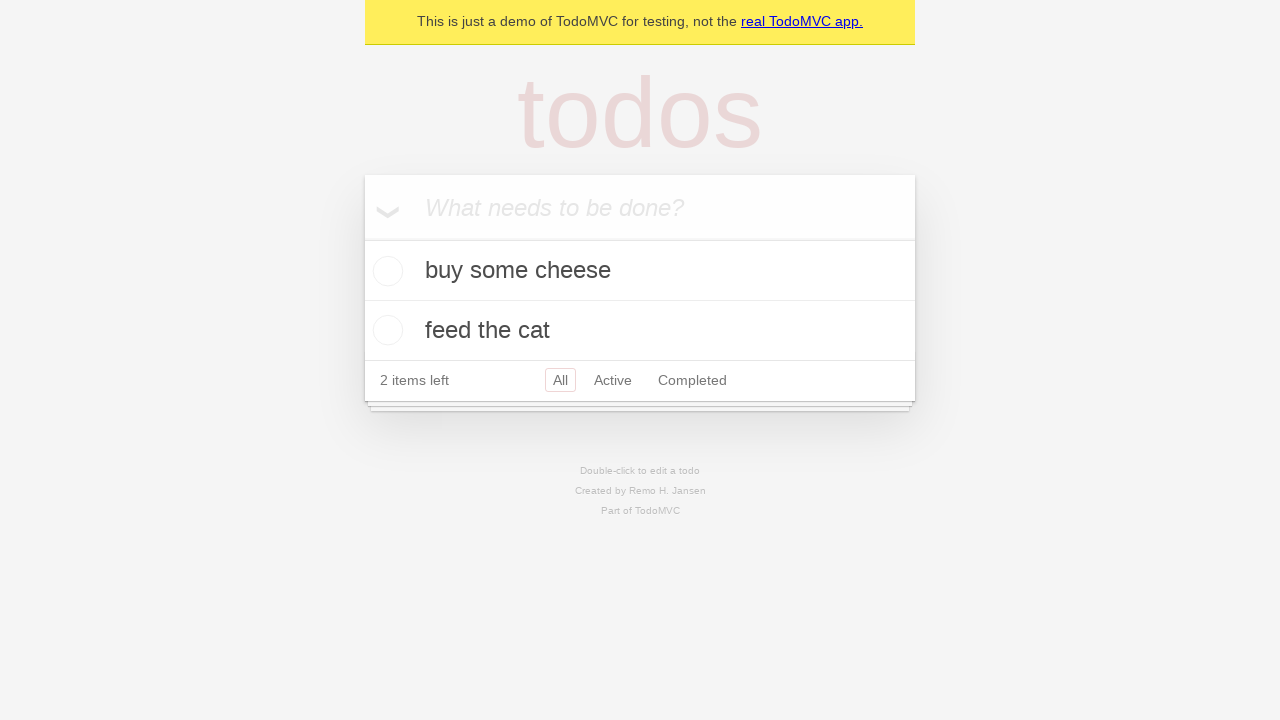

Filled new todo input with 'book a doctors appointment' on .new-todo
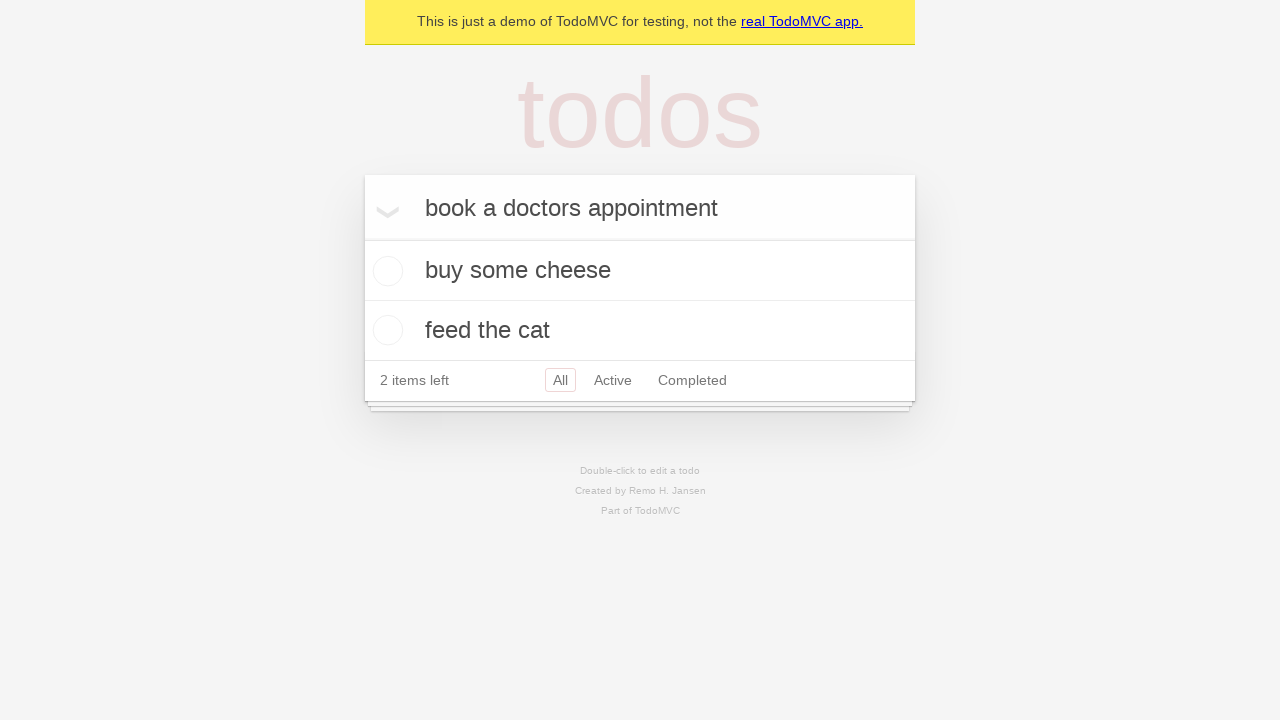

Pressed Enter to add third todo item on .new-todo
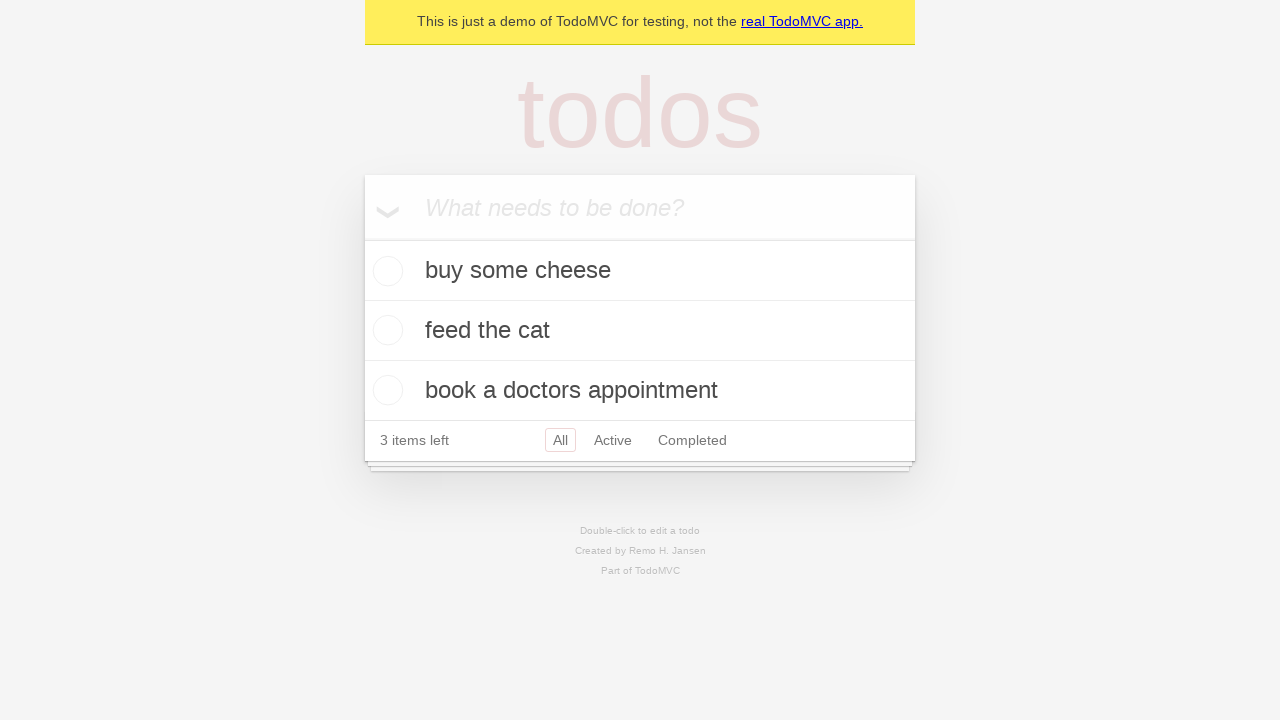

Waited for all three todo items to be rendered
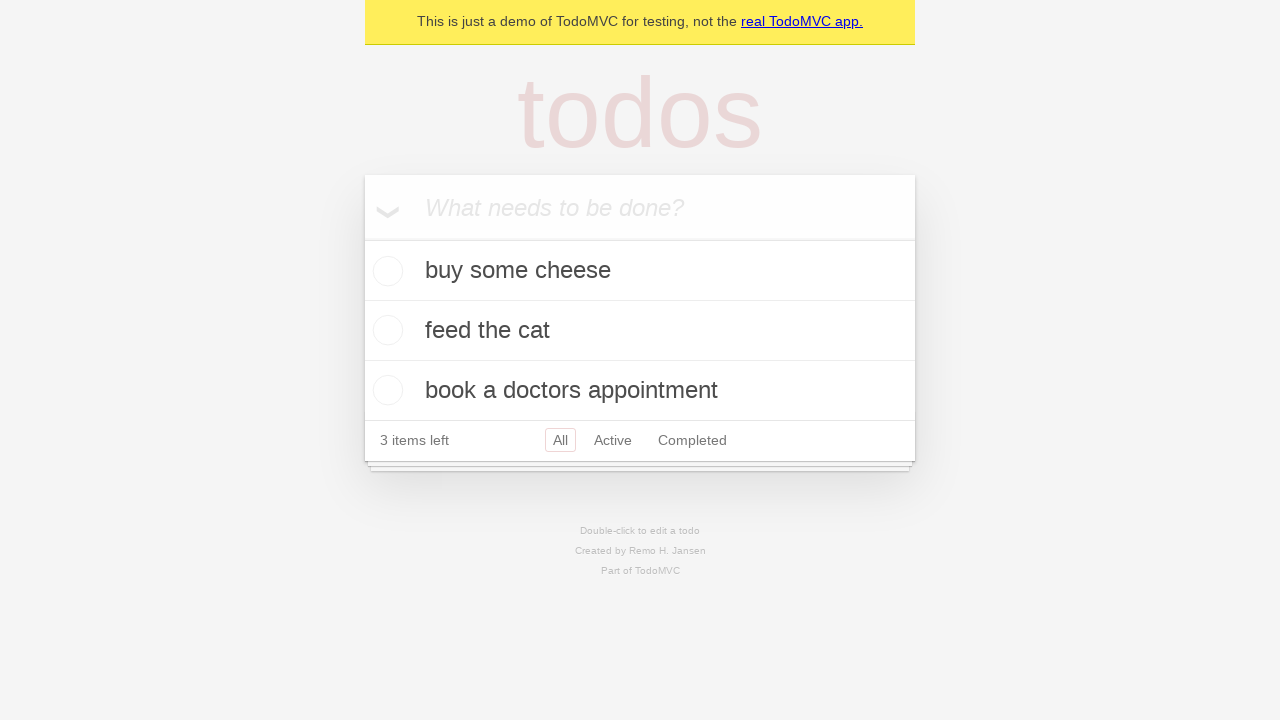

Checked toggle-all checkbox to mark all todos as complete at (362, 238) on .toggle-all
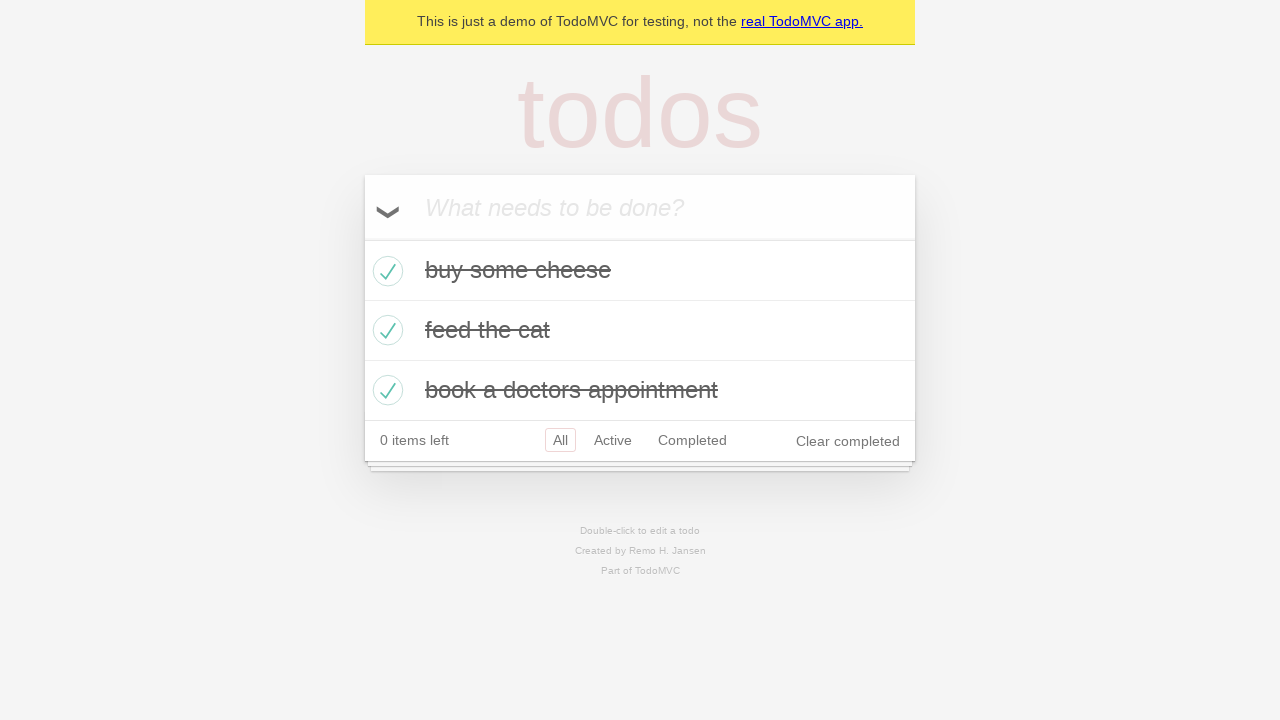

Located first todo item
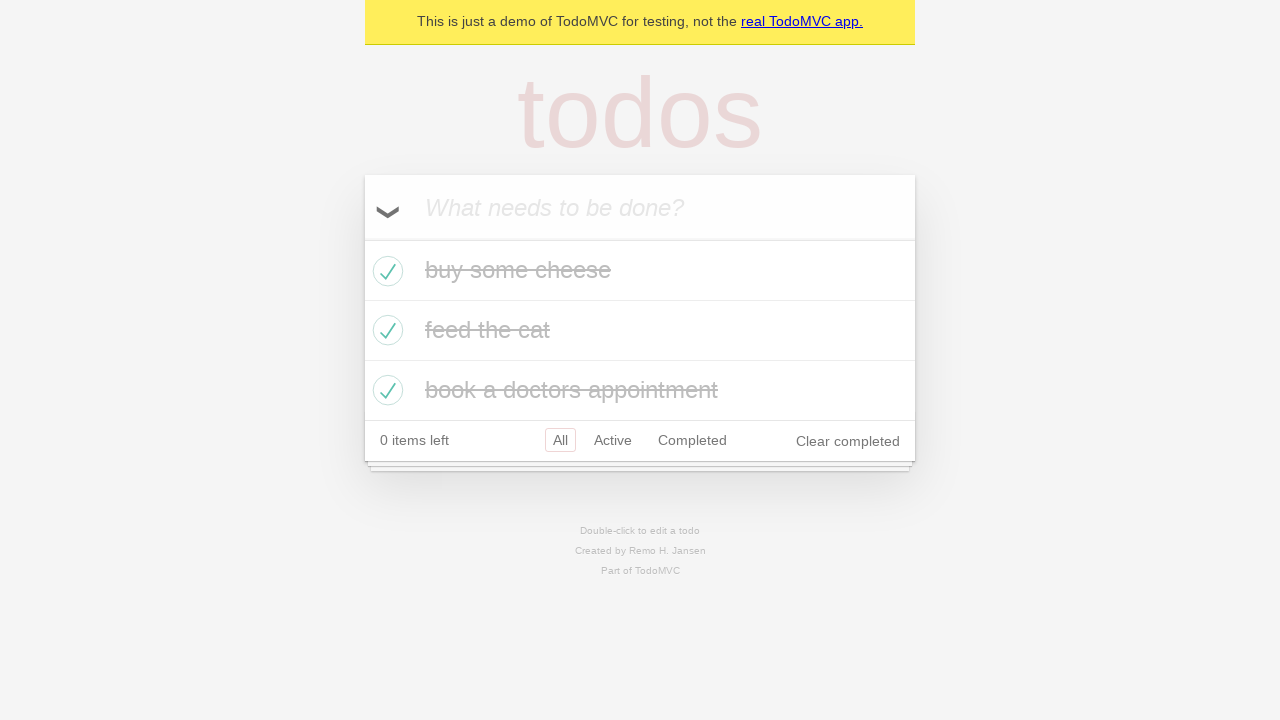

Unchecked first todo item to mark it as incomplete at (385, 271) on .todo-list li >> nth=0 >> .toggle
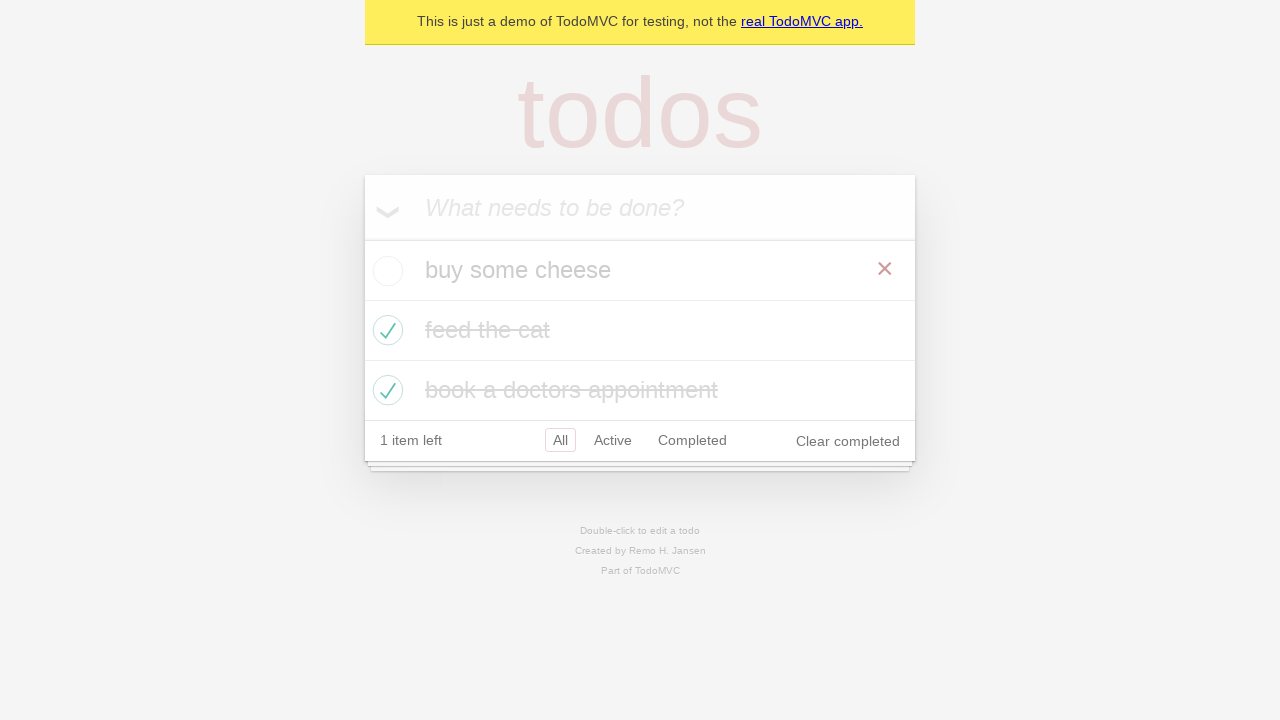

Re-checked first todo item to mark it as complete again at (385, 271) on .todo-list li >> nth=0 >> .toggle
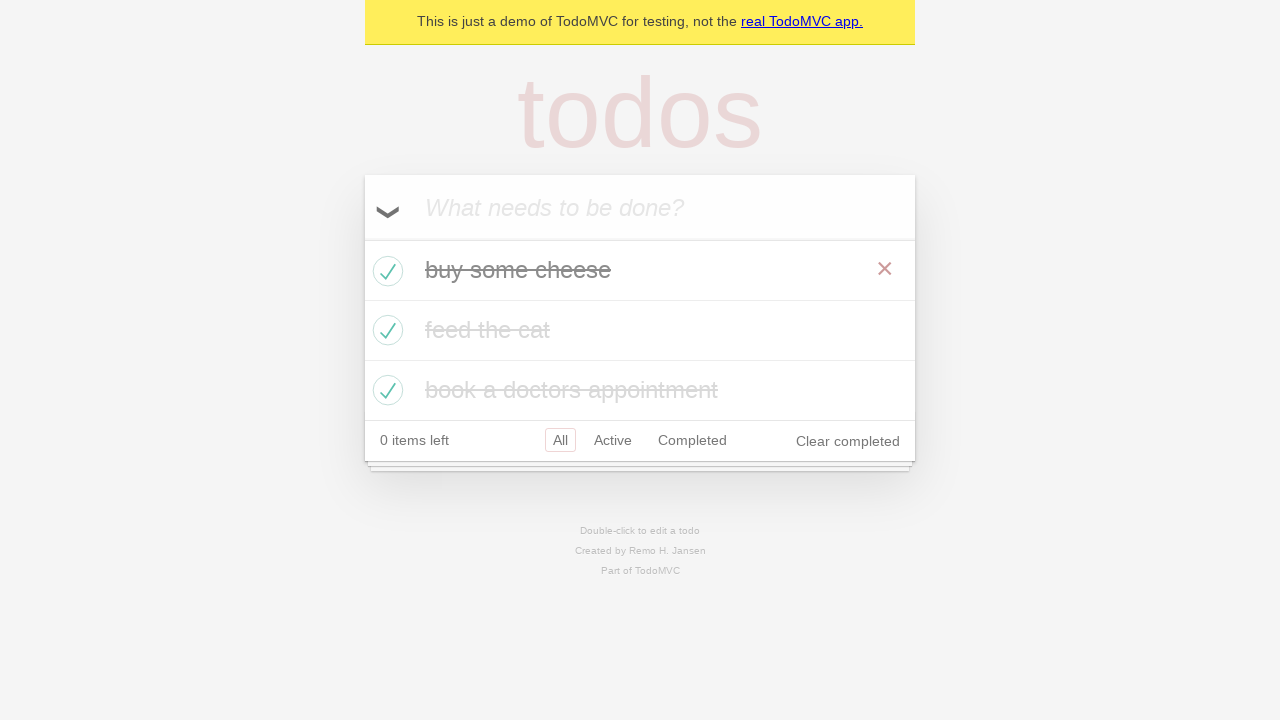

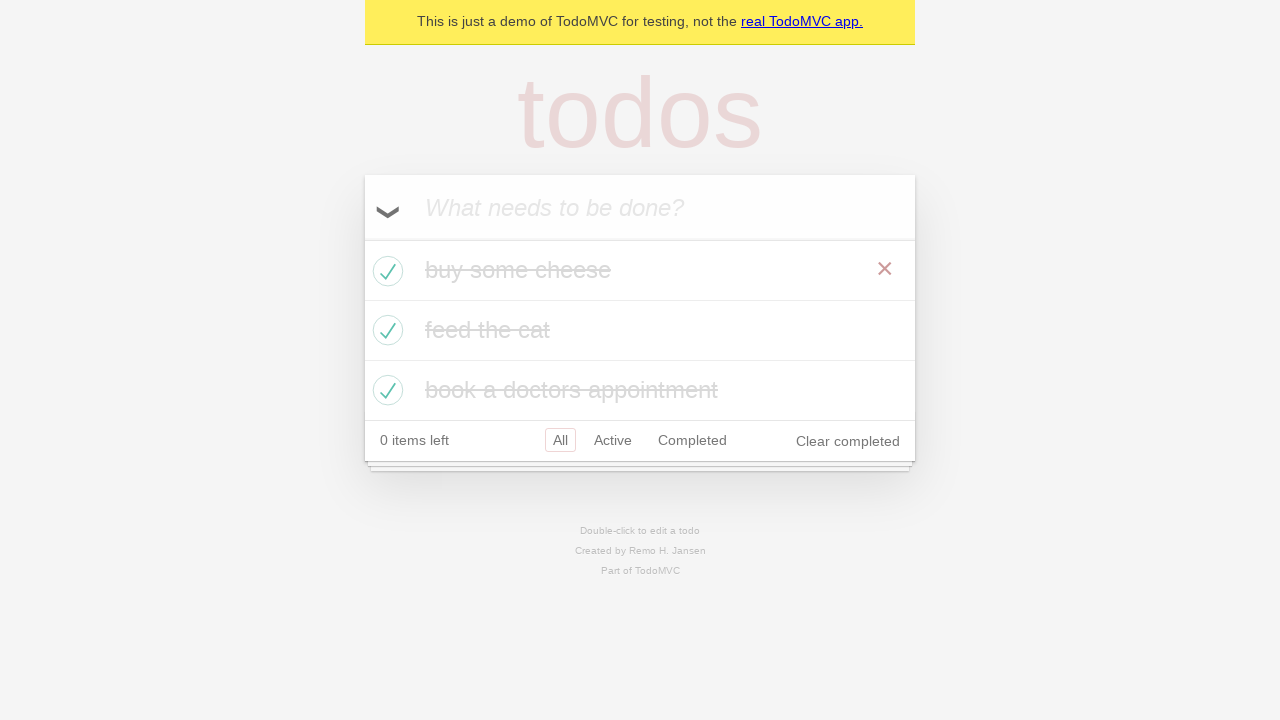